Tests various UI elements including checkboxes, radio buttons, and show/hide functionality on a practice automation page

Starting URL: https://rahulshettyacademy.com/AutomationPractice/

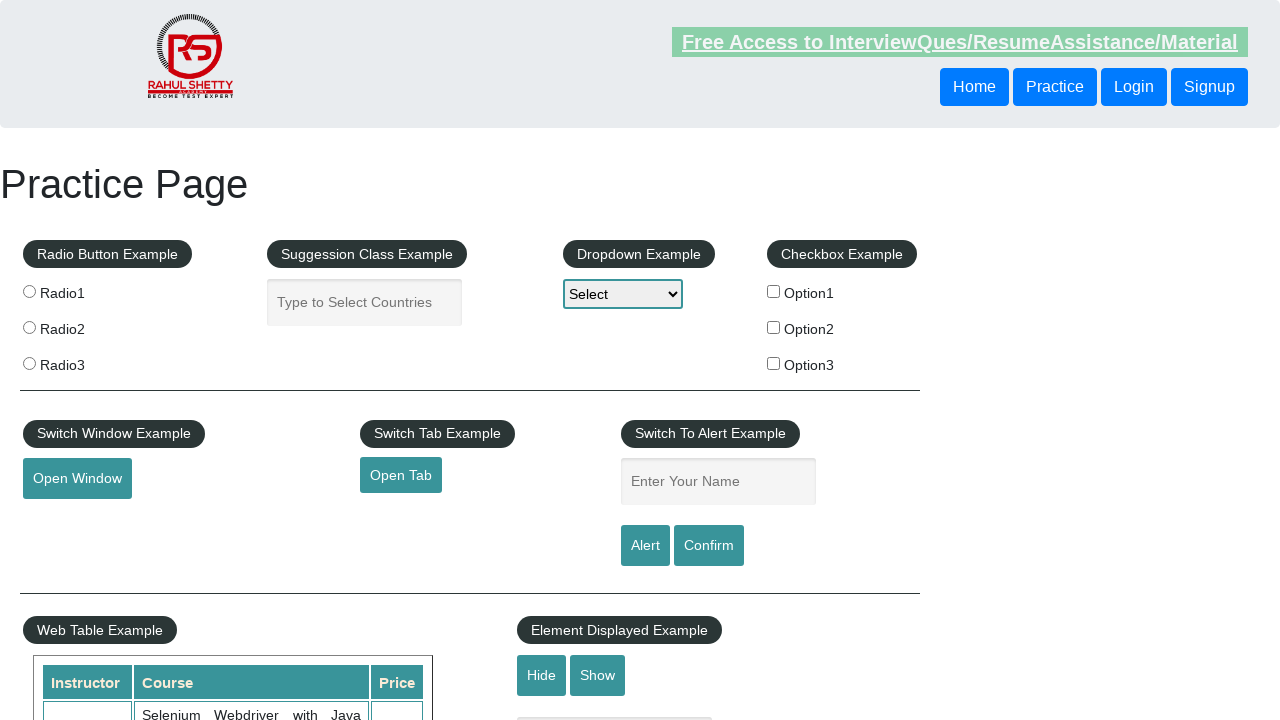

Located all checkboxes on the page
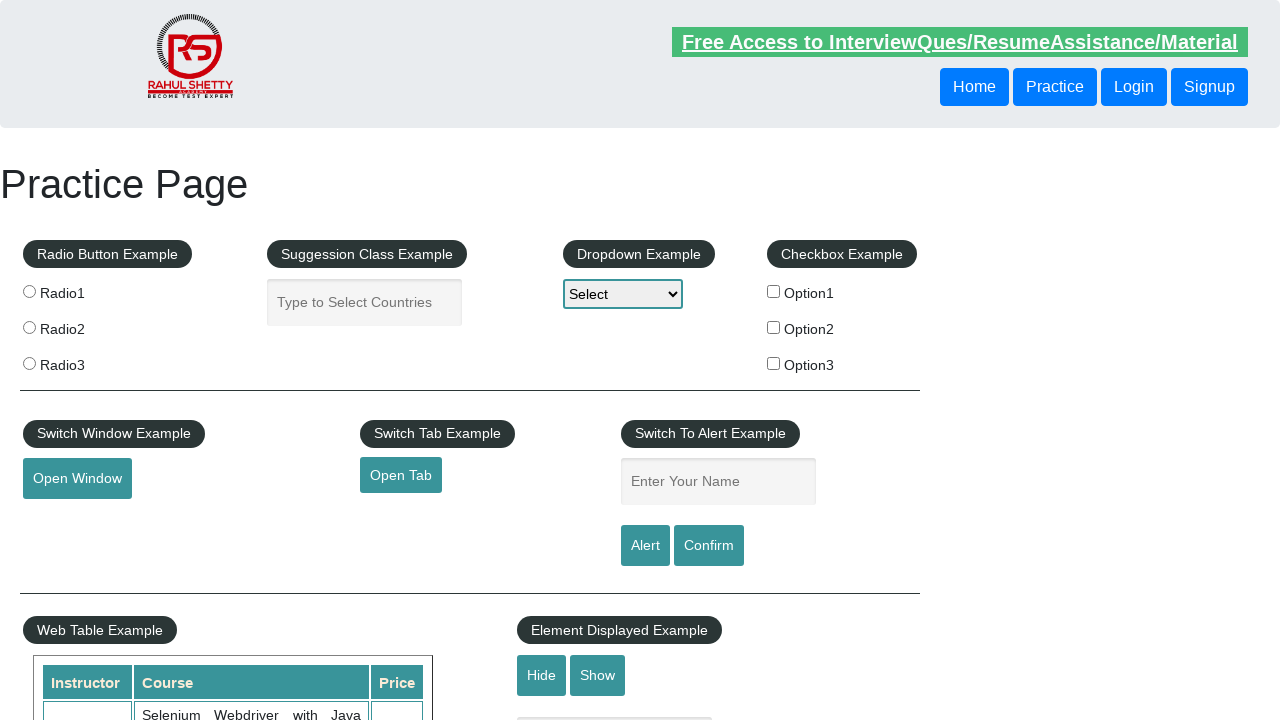

Retrieved checkbox at index 0
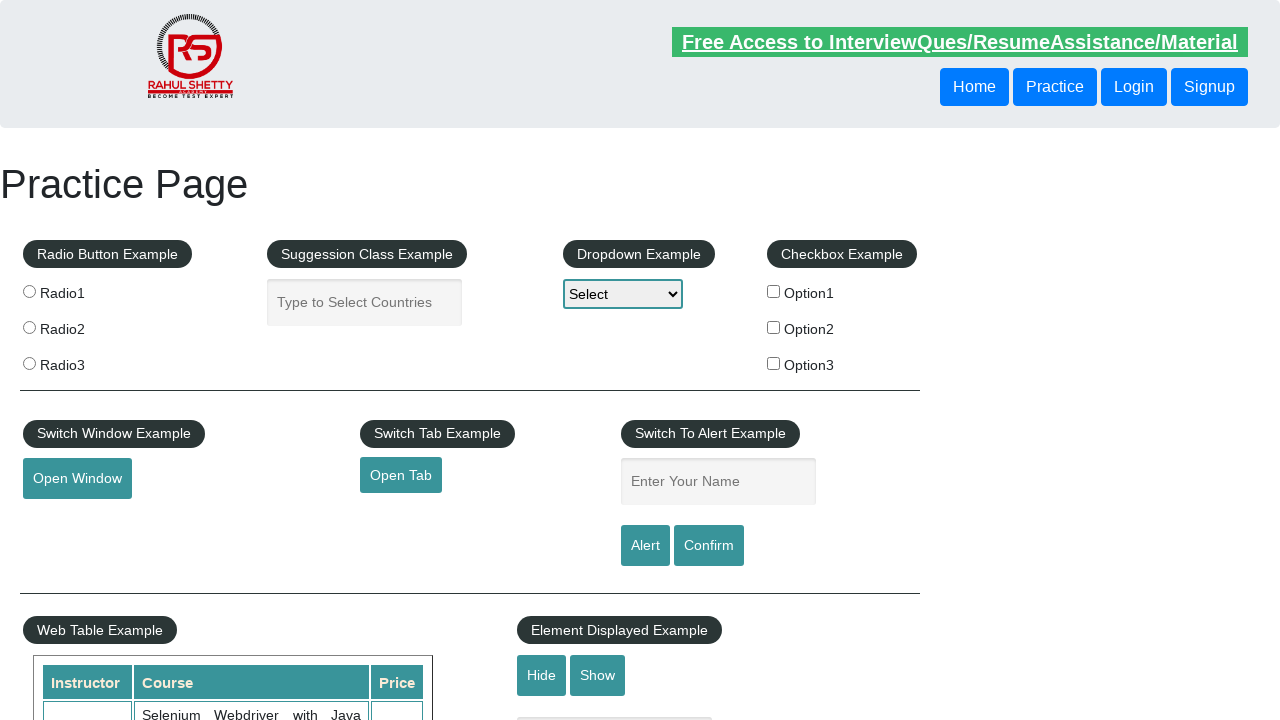

Retrieved checkbox at index 1
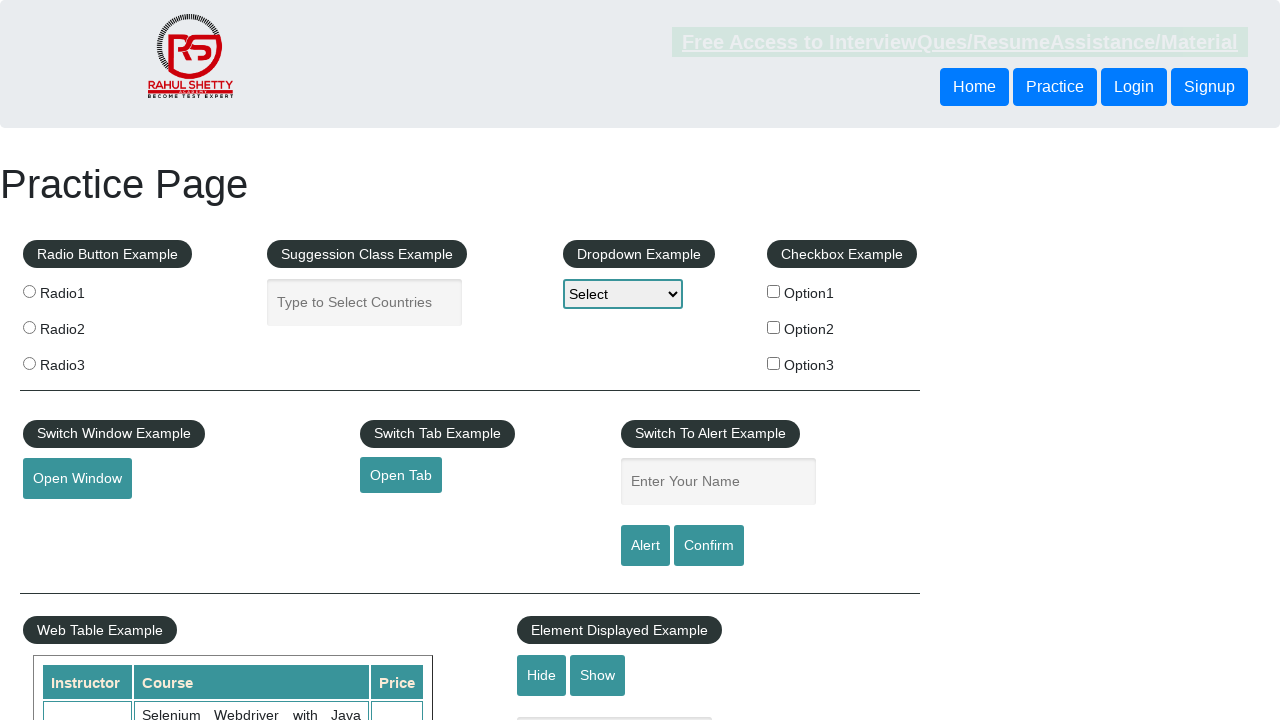

Clicked checkbox with value 'option2' at (774, 327) on xpath=//input[@type='checkbox'] >> nth=1
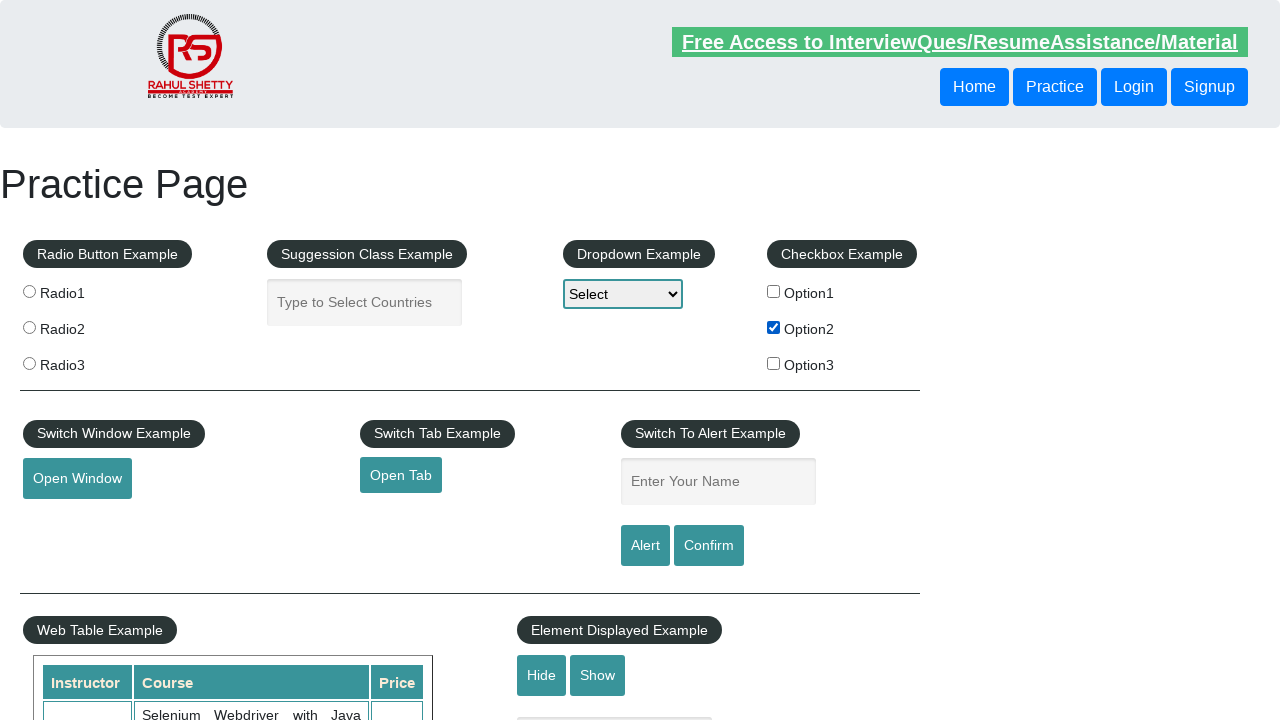

Located all radio buttons
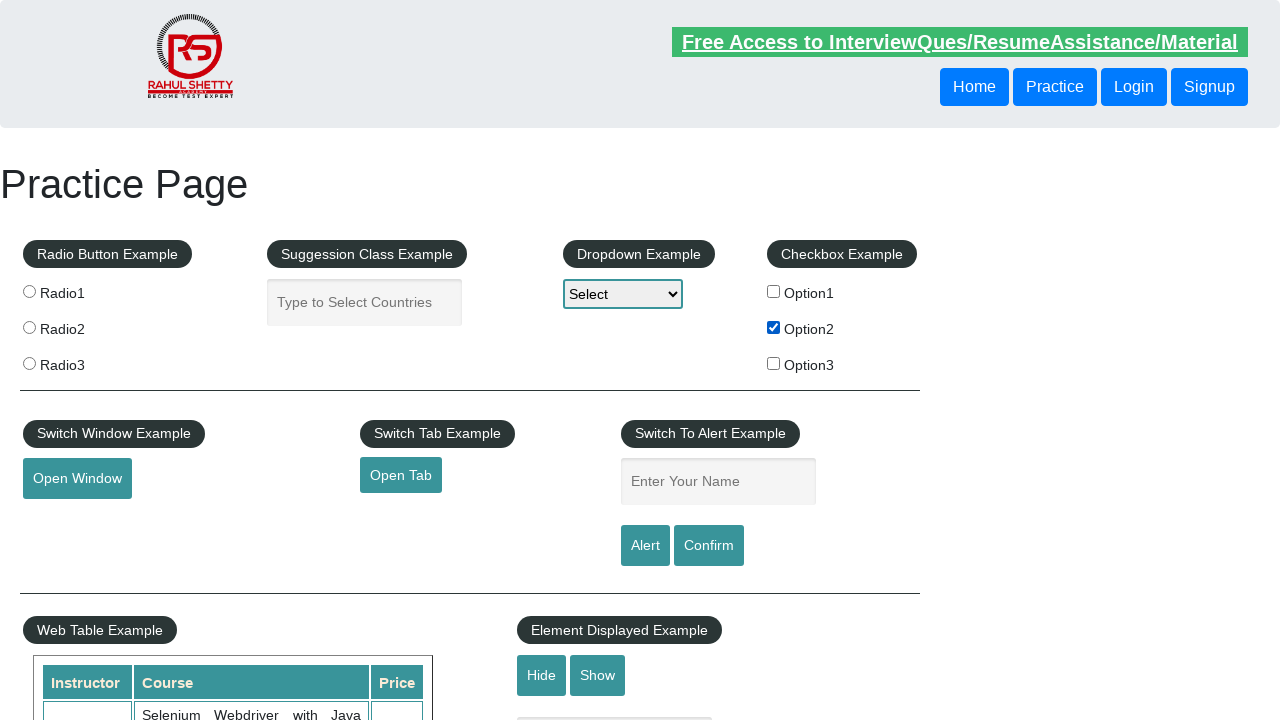

Clicked the third radio button at (29, 363) on input[name='radioButton'] >> nth=2
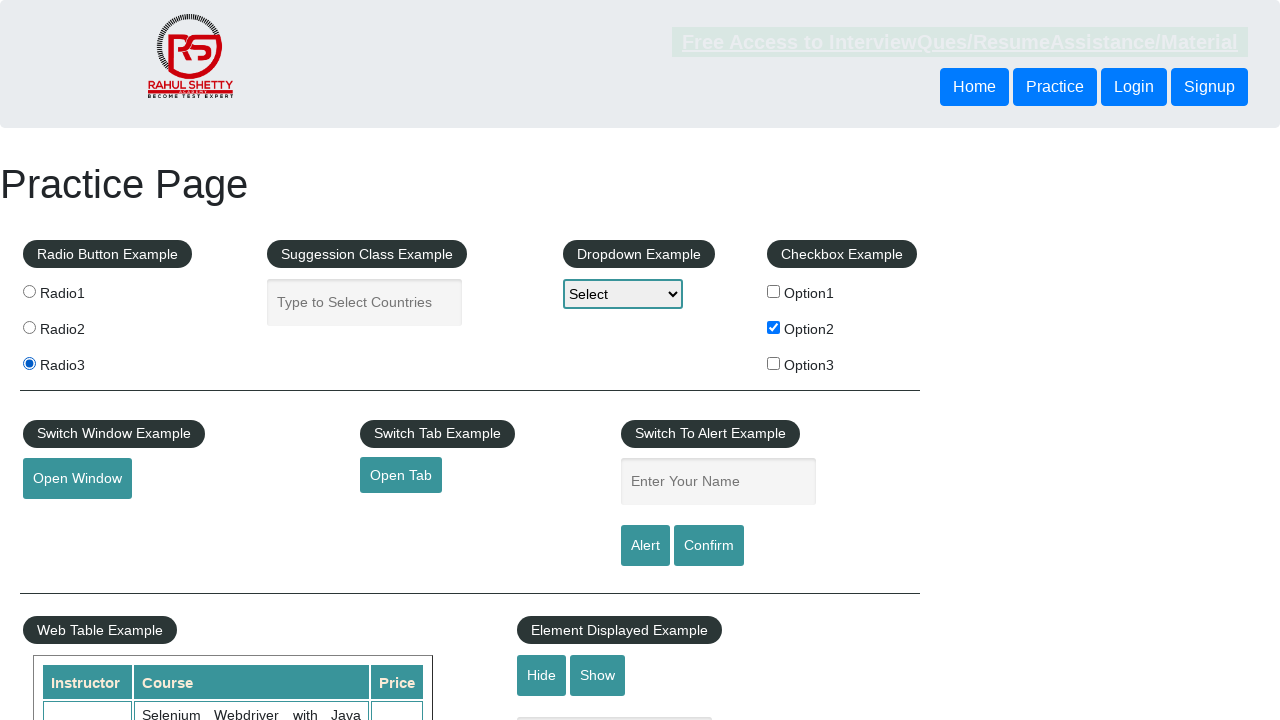

Clicked hide button to hide the text box at (542, 675) on #hide-textbox
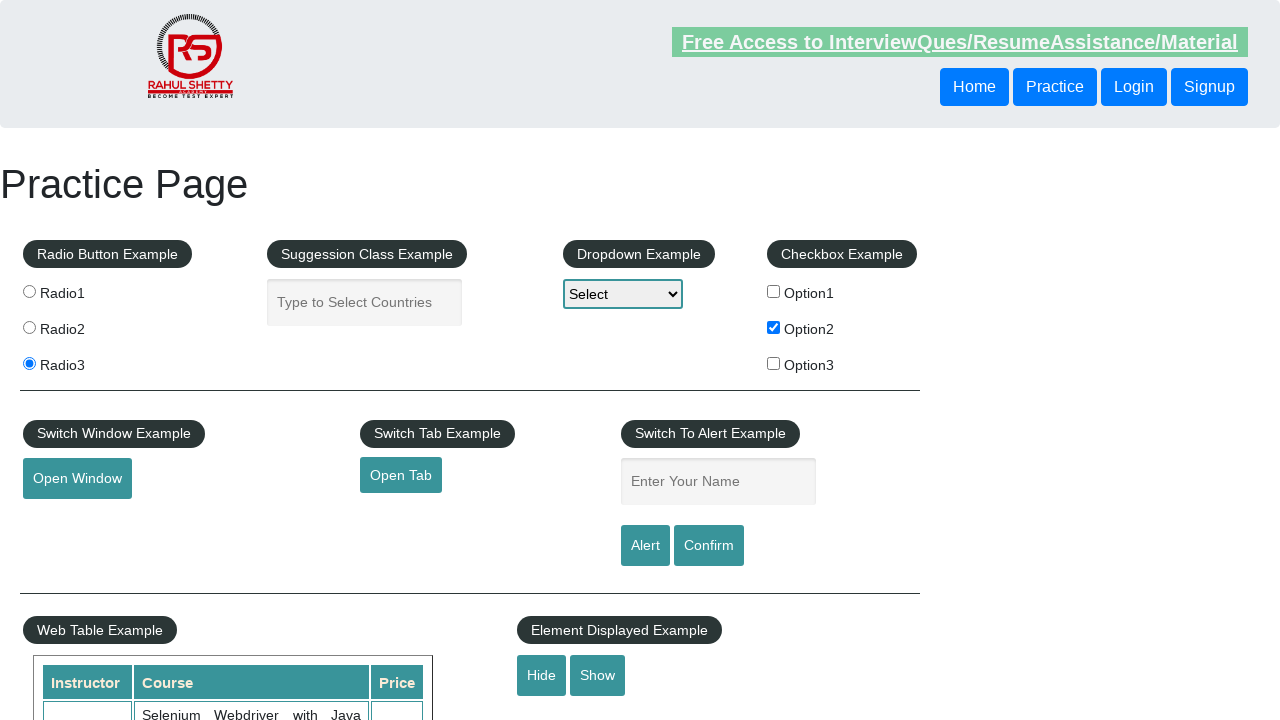

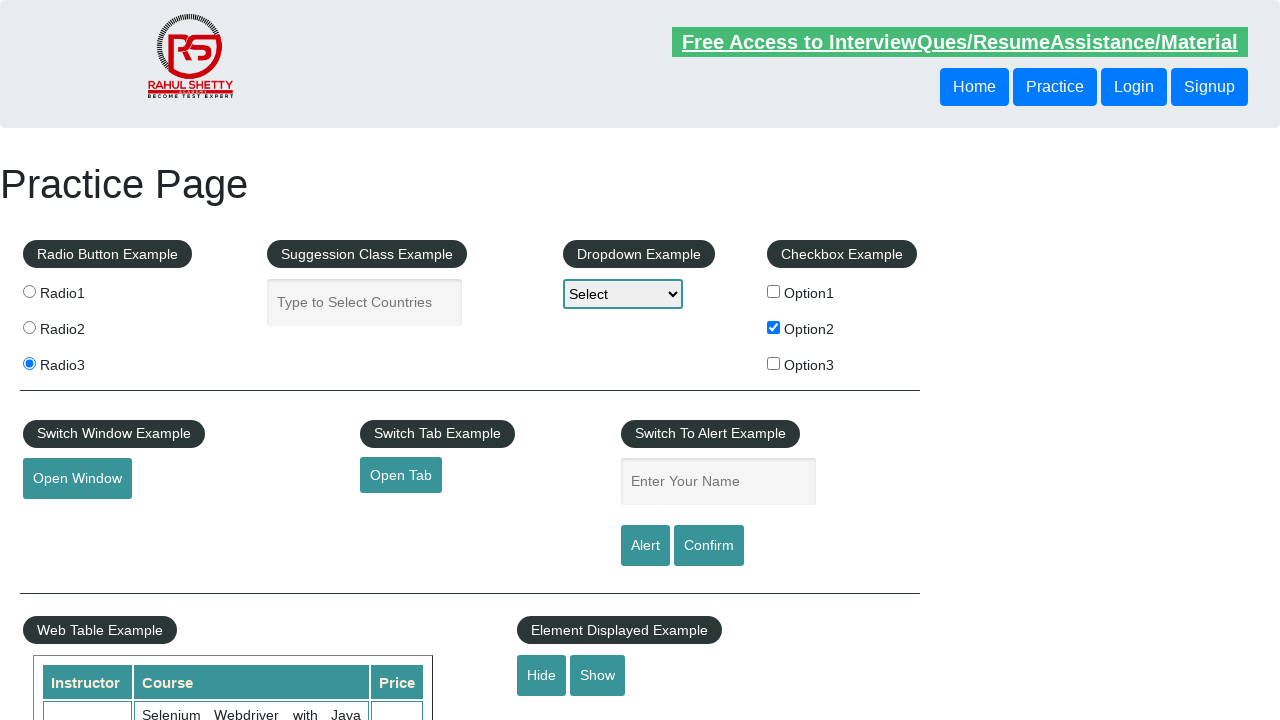